Navigates to Hacker News, waits for posts to load, then clicks on the "More" link to navigate to the next page of posts.

Starting URL: https://news.ycombinator.com/

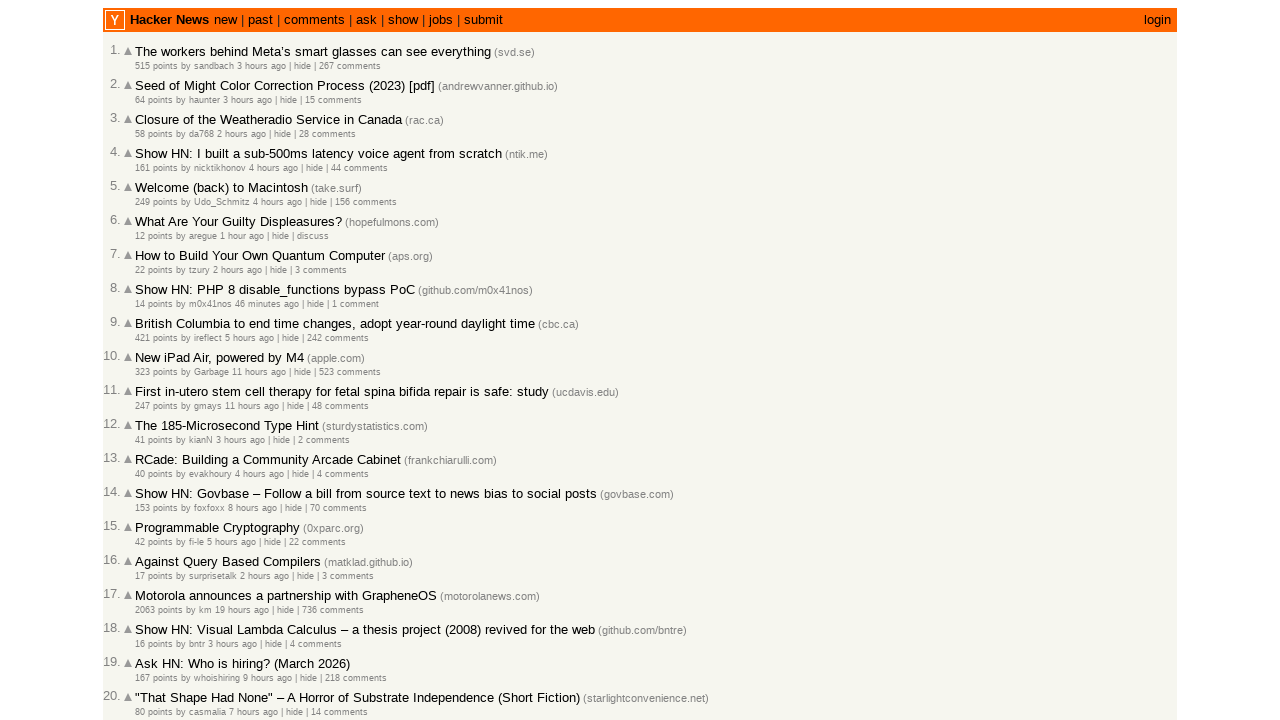

Waited for posts to load on Hacker News
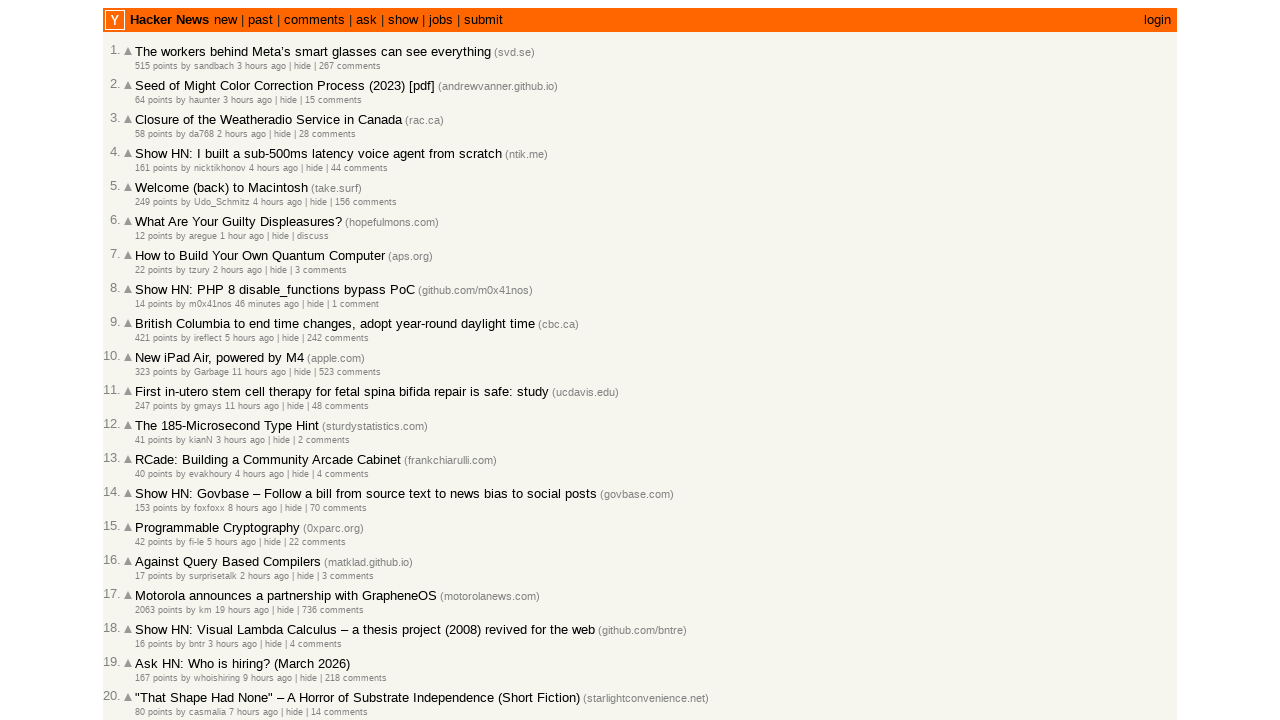

Clicked the 'More' link to navigate to next page at (149, 616) on .morelink
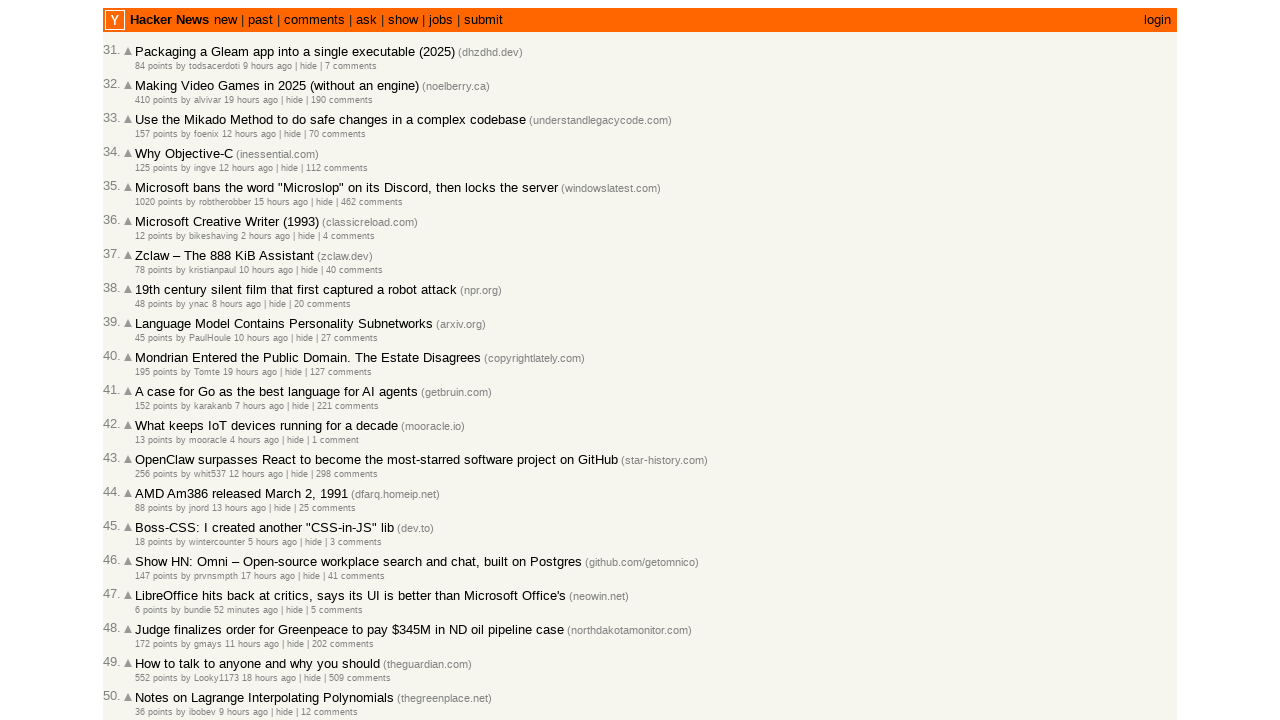

Waited for next page of posts to load
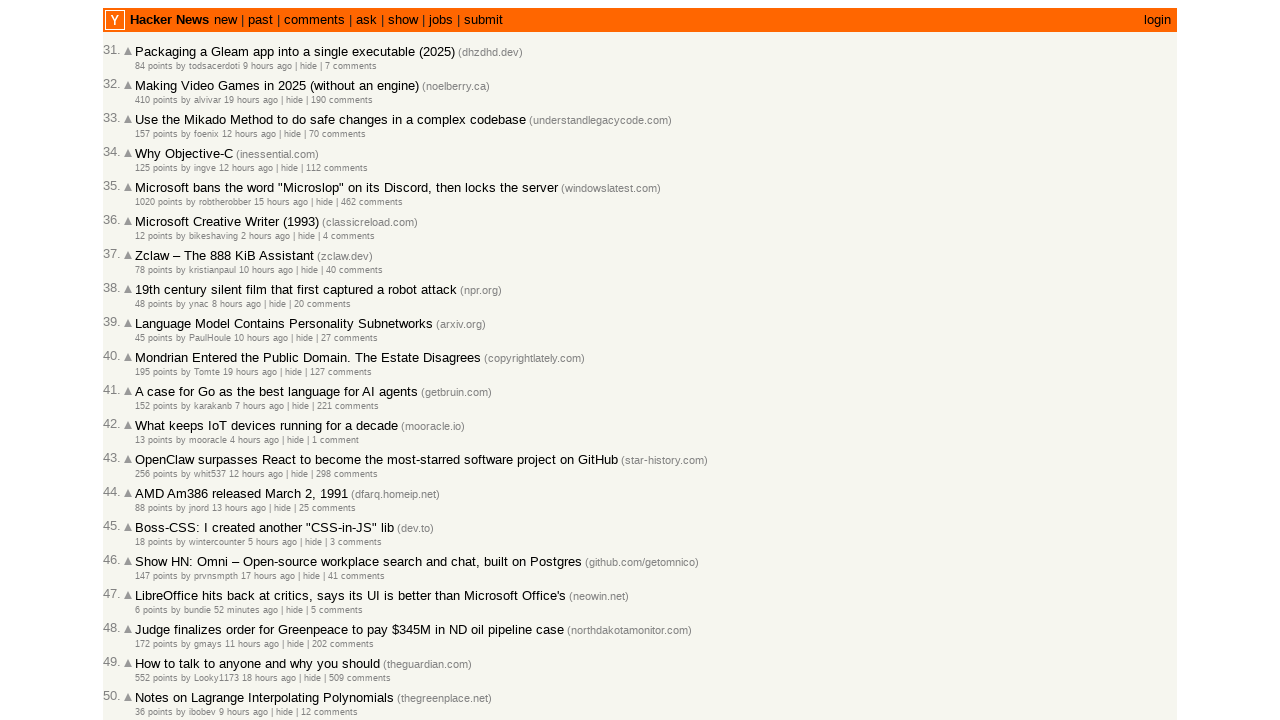

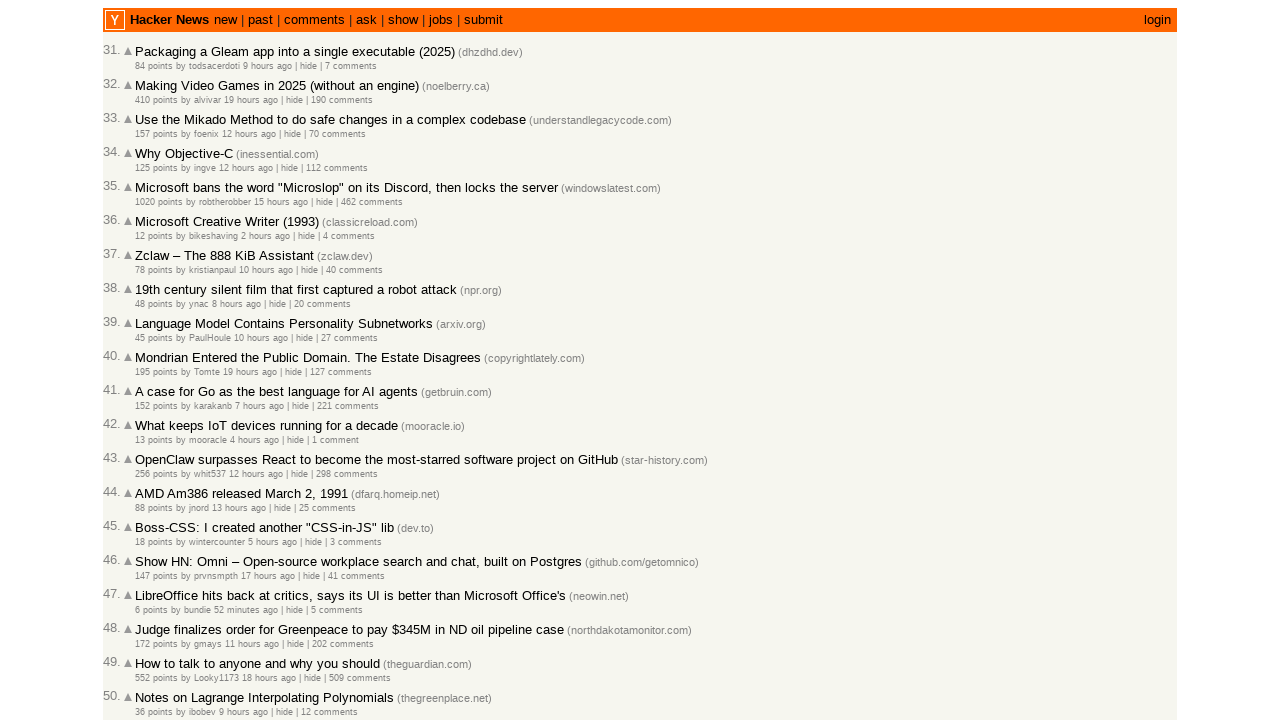